Tests clicking through a sequence of buttons on a synchronization demo page, waiting for each button to become clickable before clicking it, and verifying that all buttons were successfully clicked.

Starting URL: https://eviltester.github.io/synchole/buttons.html

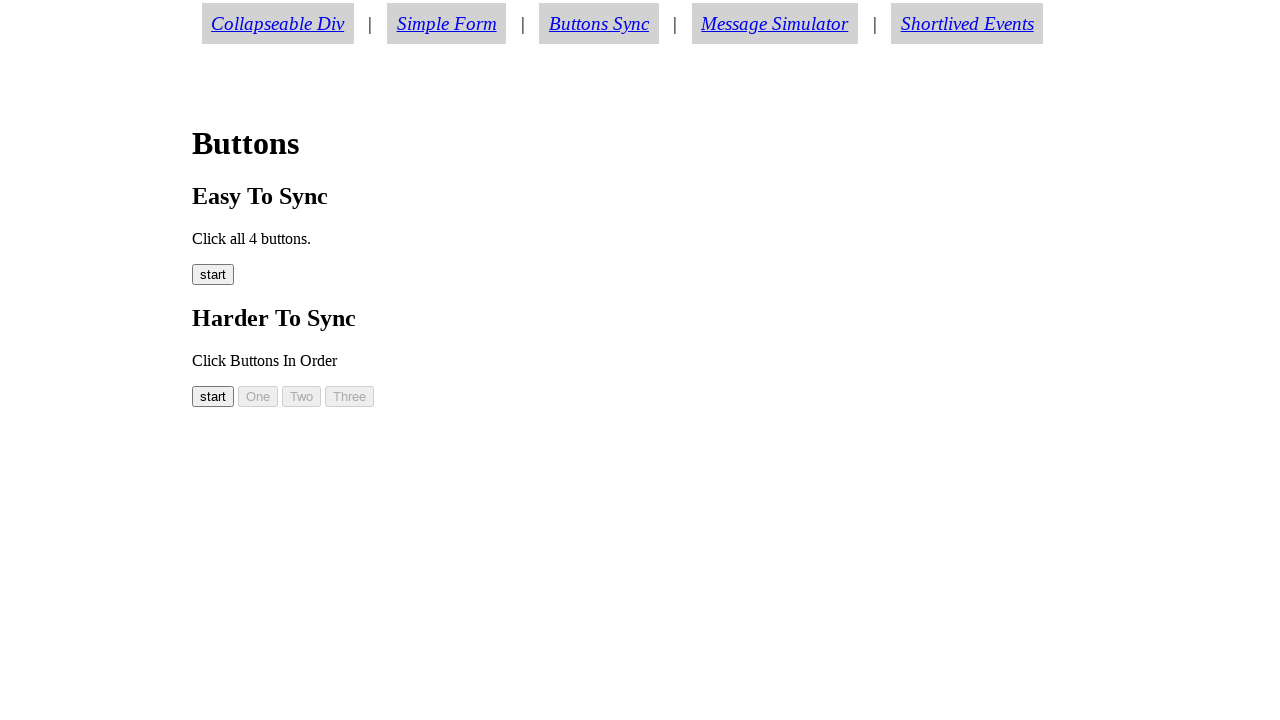

Waited for start button (button00) to become visible
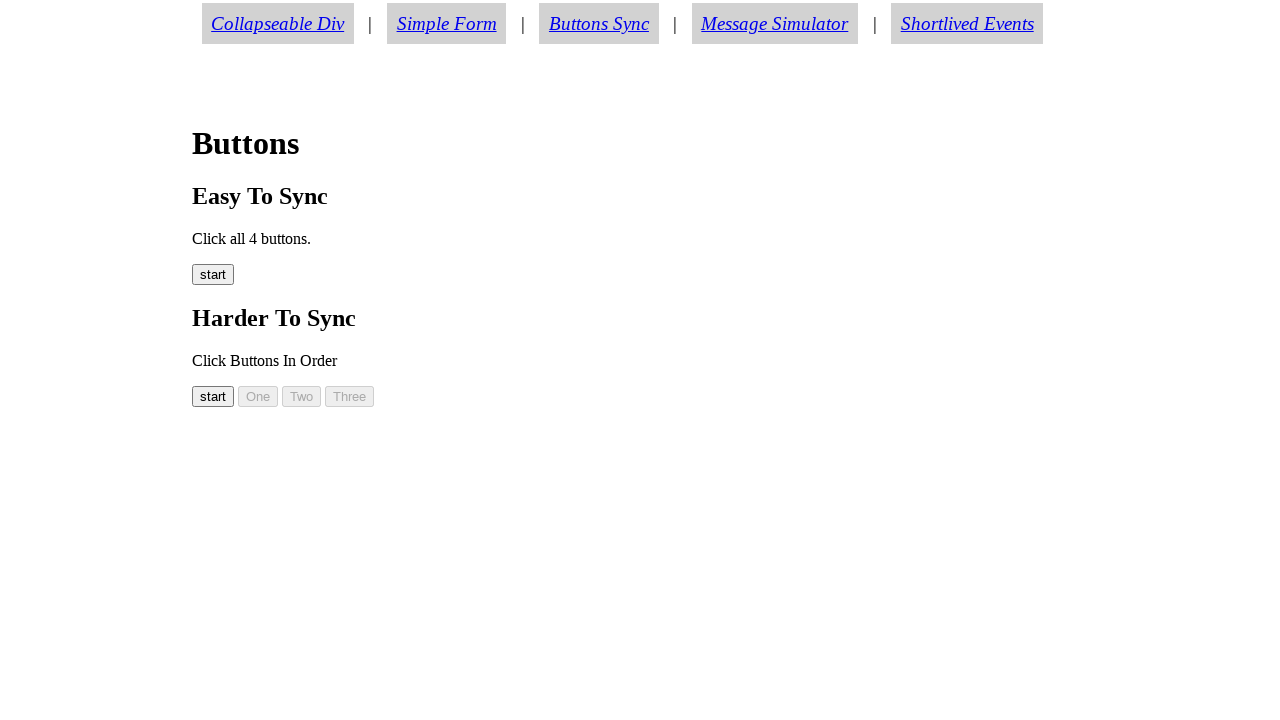

Clicked start button (button00) at (213, 396) on #button00
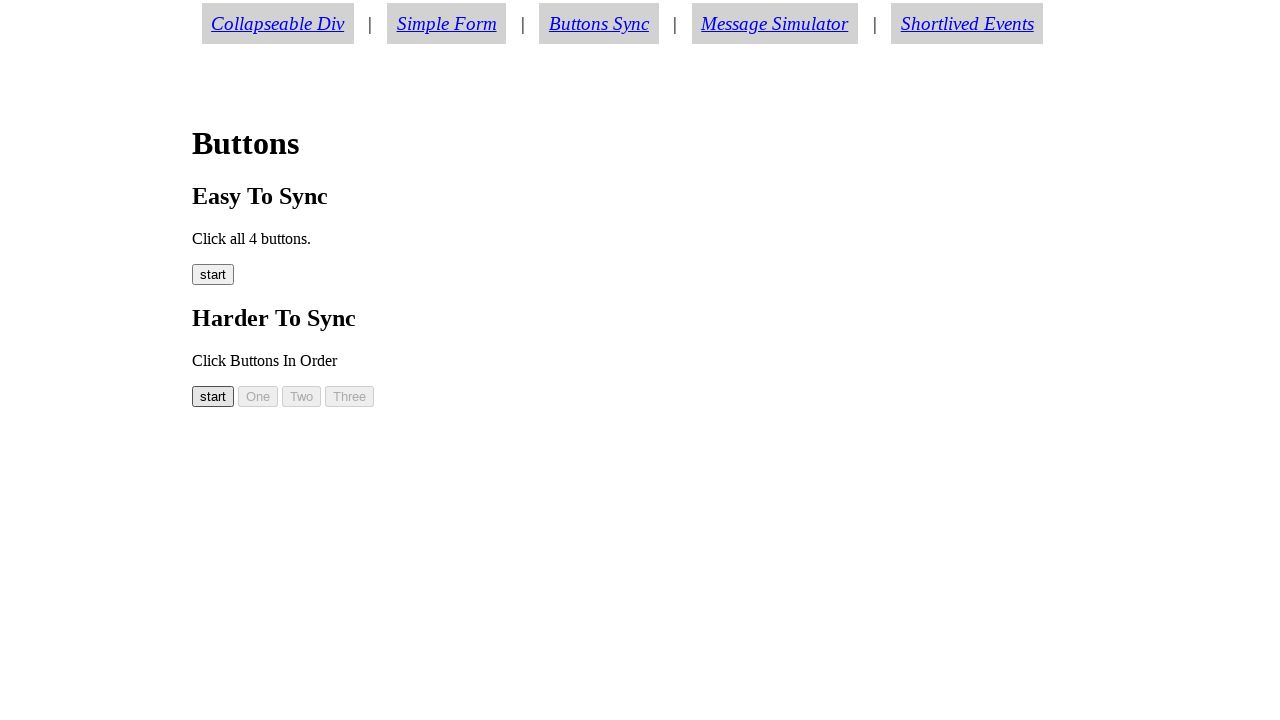

Waited for button01 to become visible
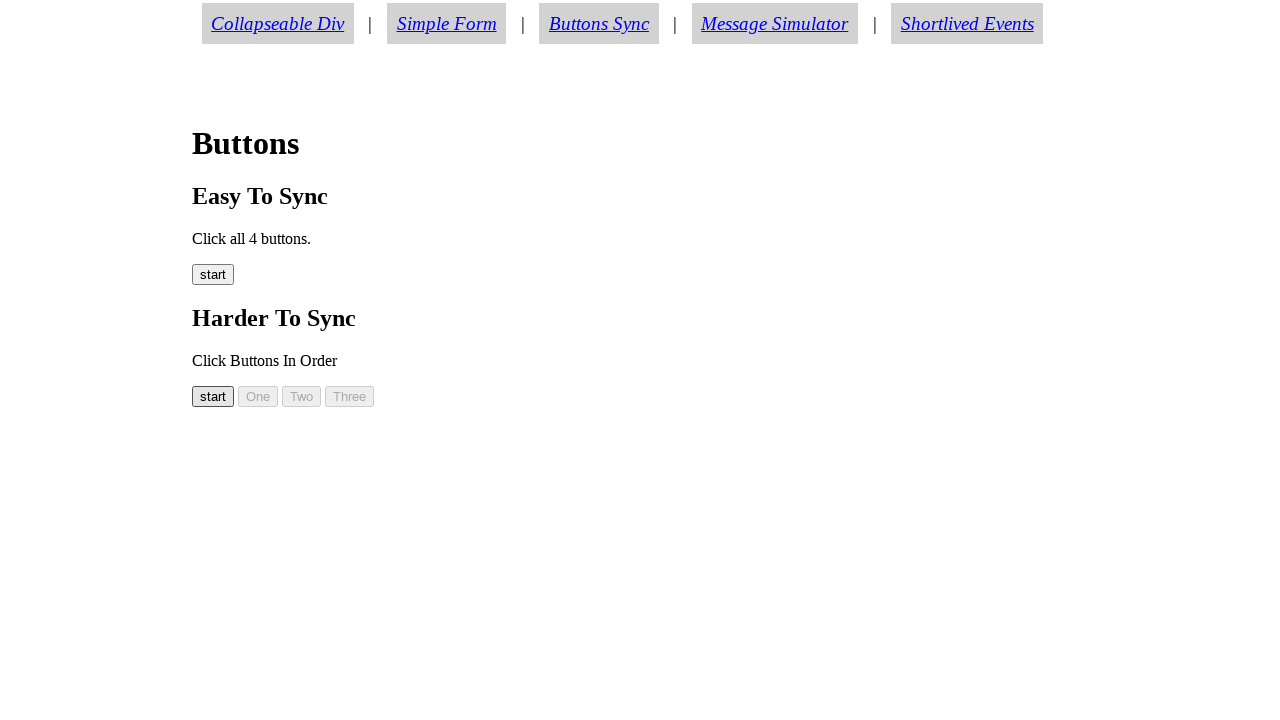

Clicked button01 at (258, 396) on #button01
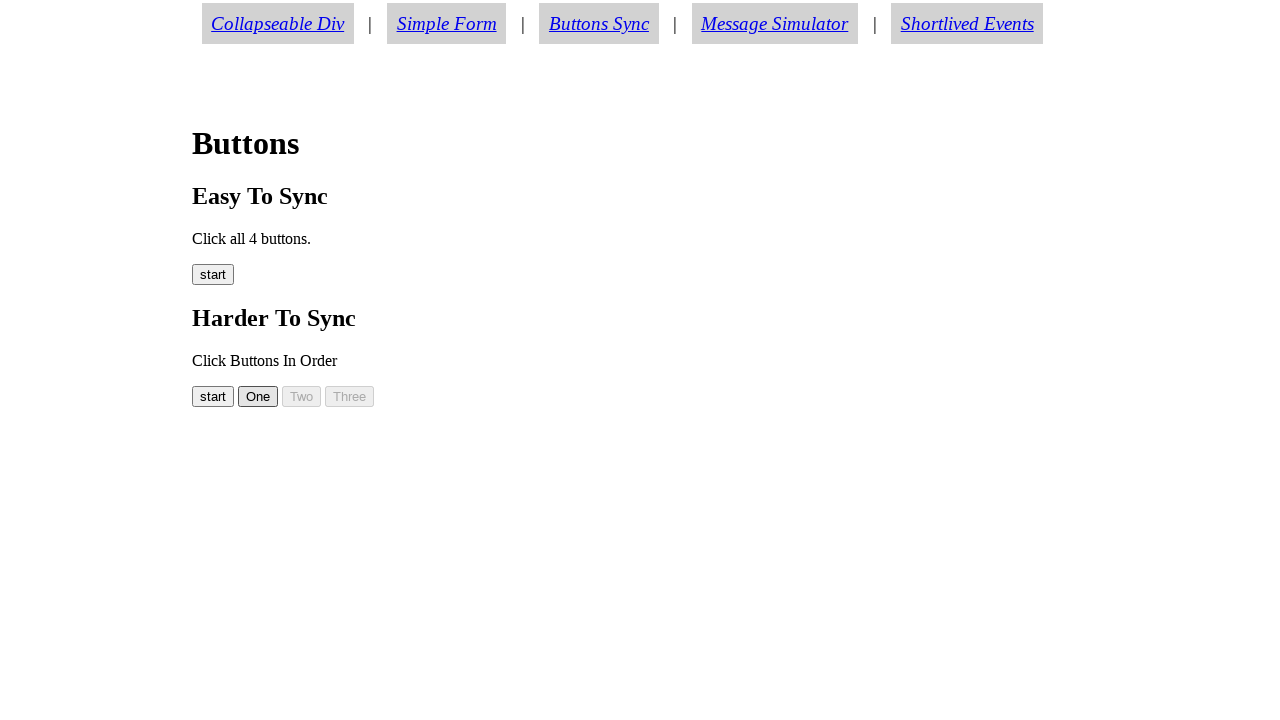

Waited for button02 to become visible
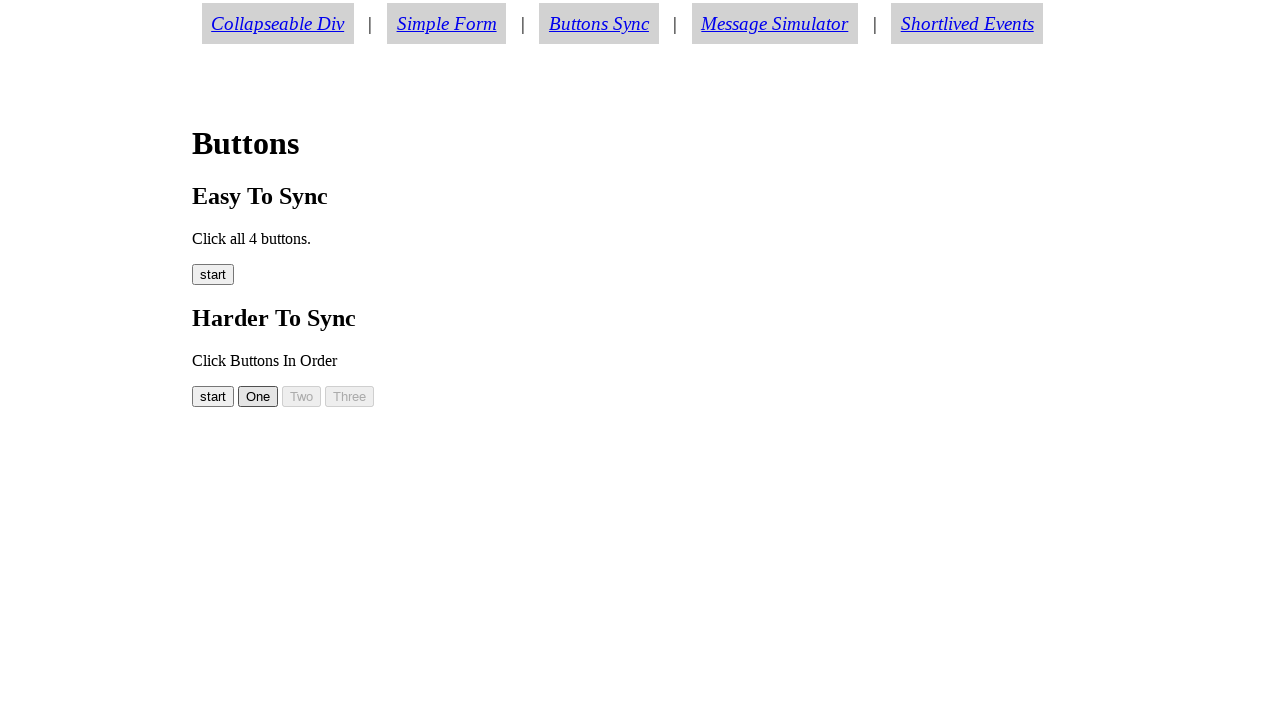

Clicked button02 at (302, 396) on #button02
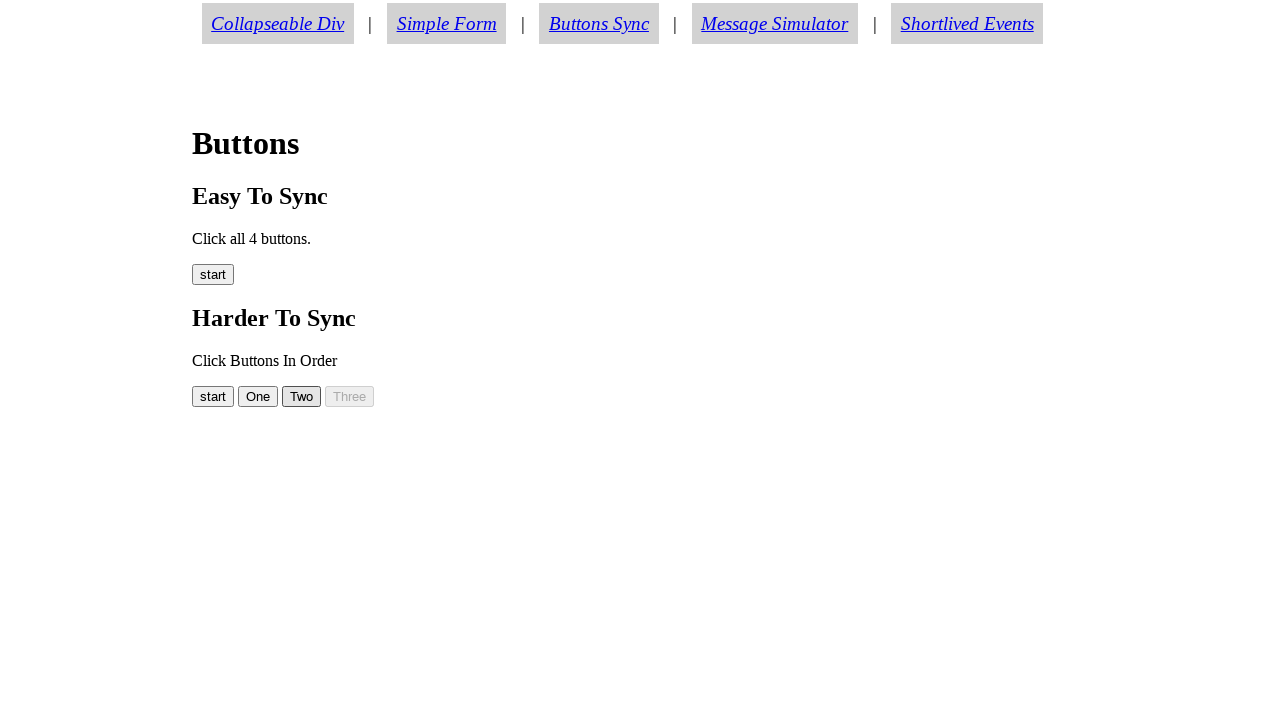

Waited for button03 to become visible
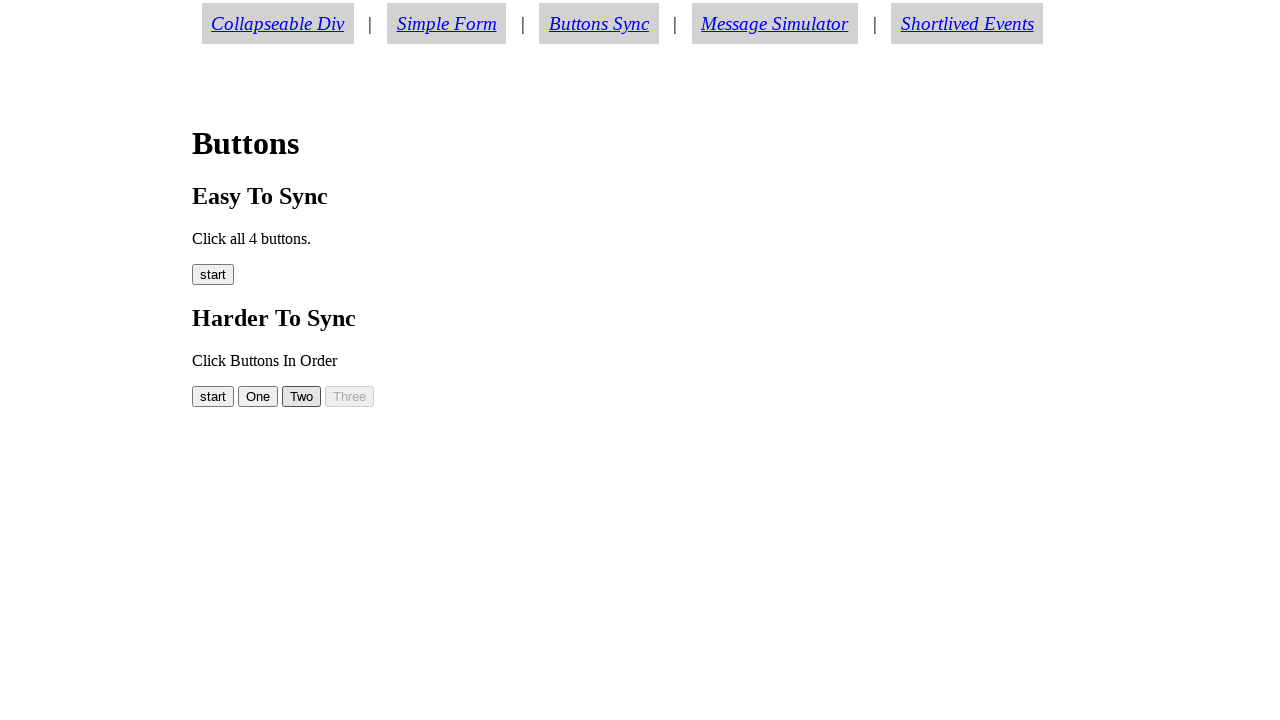

Clicked button03 at (350, 396) on #button03
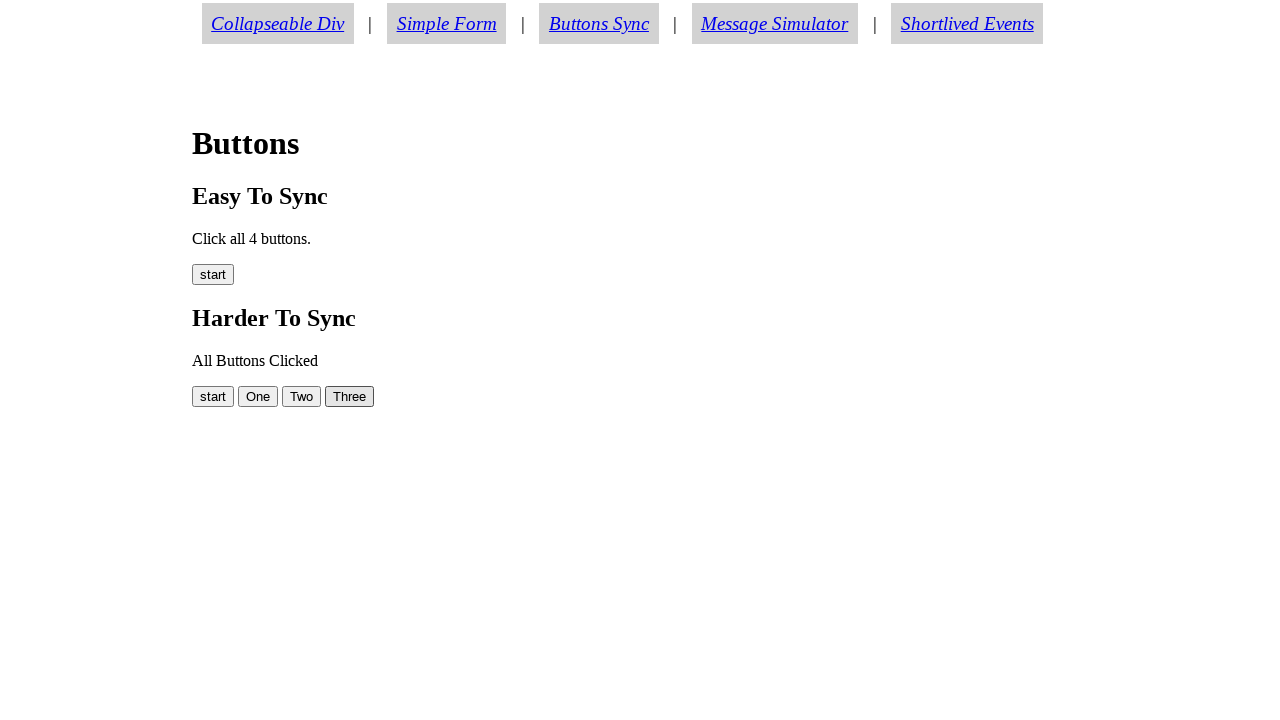

Waited for success message element to appear
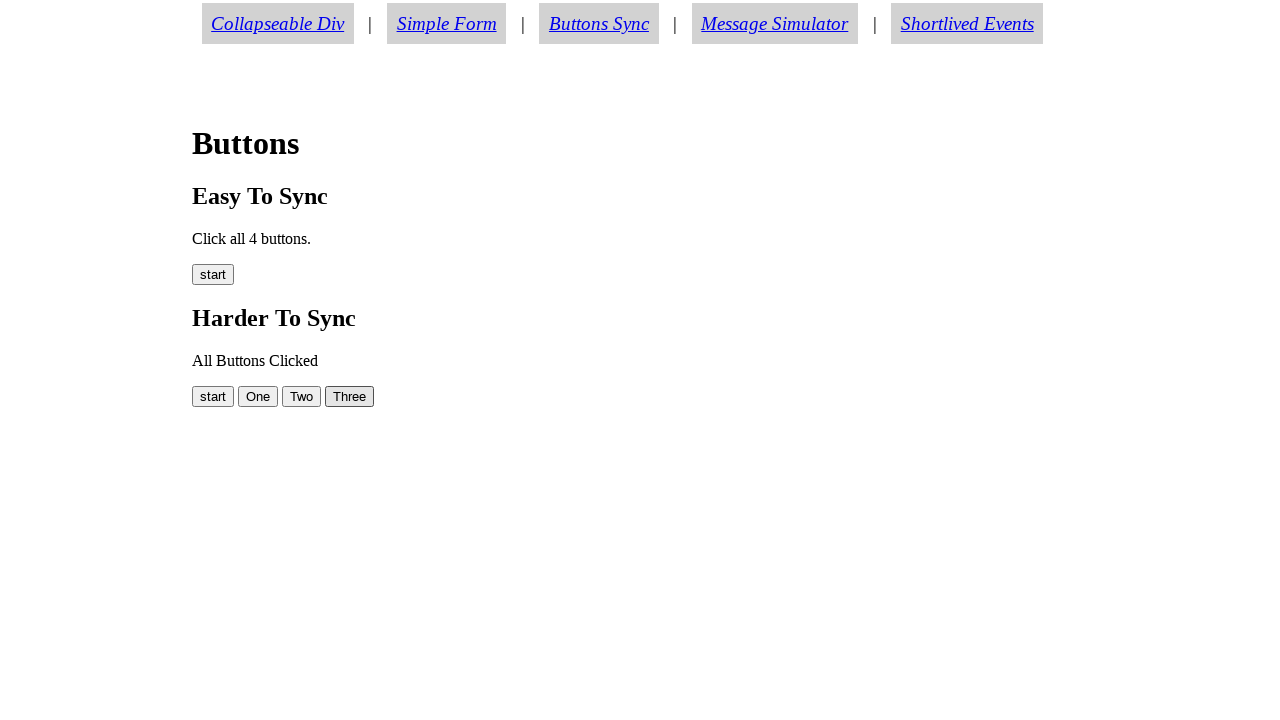

Verified all buttons were successfully clicked - message confirmed
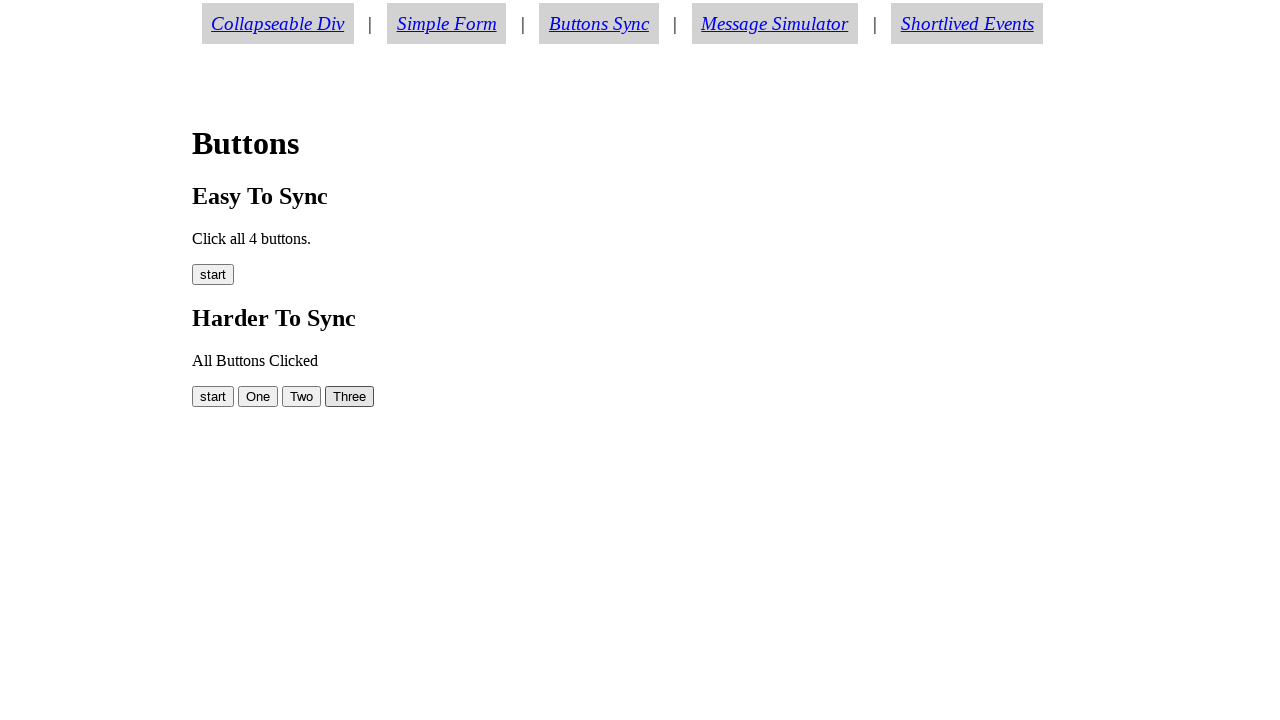

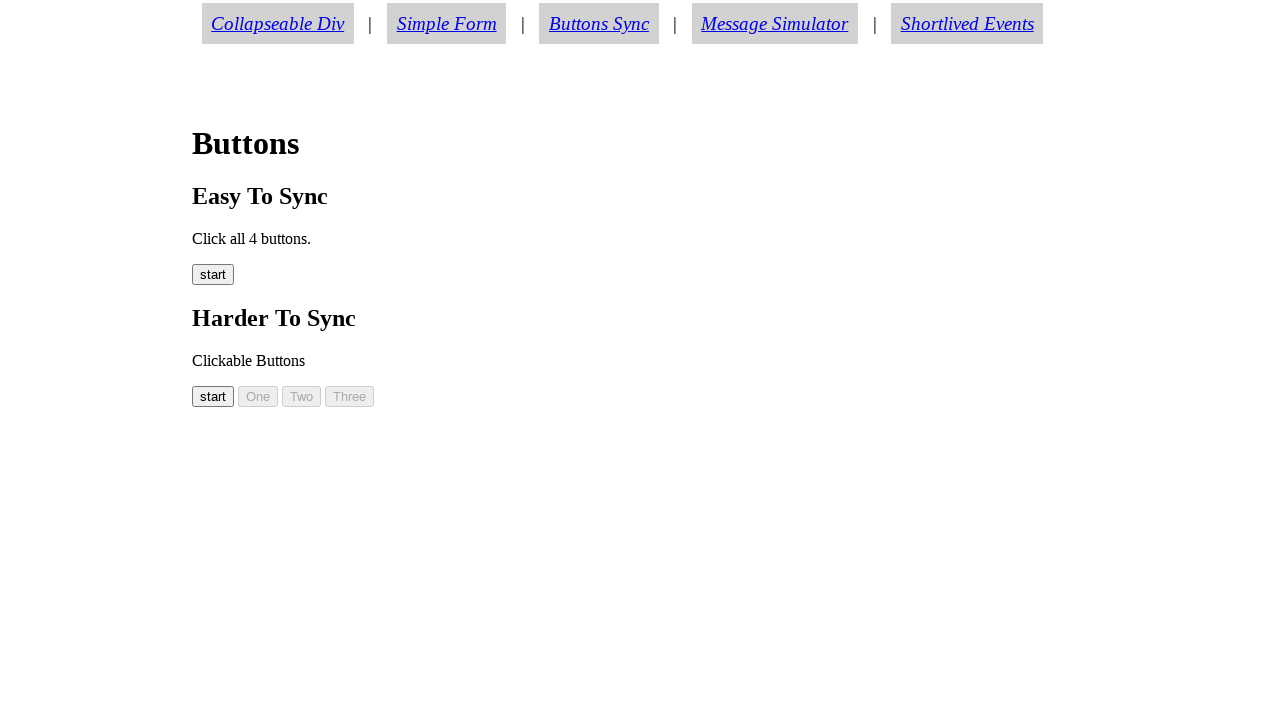